Navigates through a demo application's UI testing interface, accessing the Web Table section with checkboxes and interacting with a delete button using JavaScript executor

Starting URL: https://demoapps.qspiders.com/

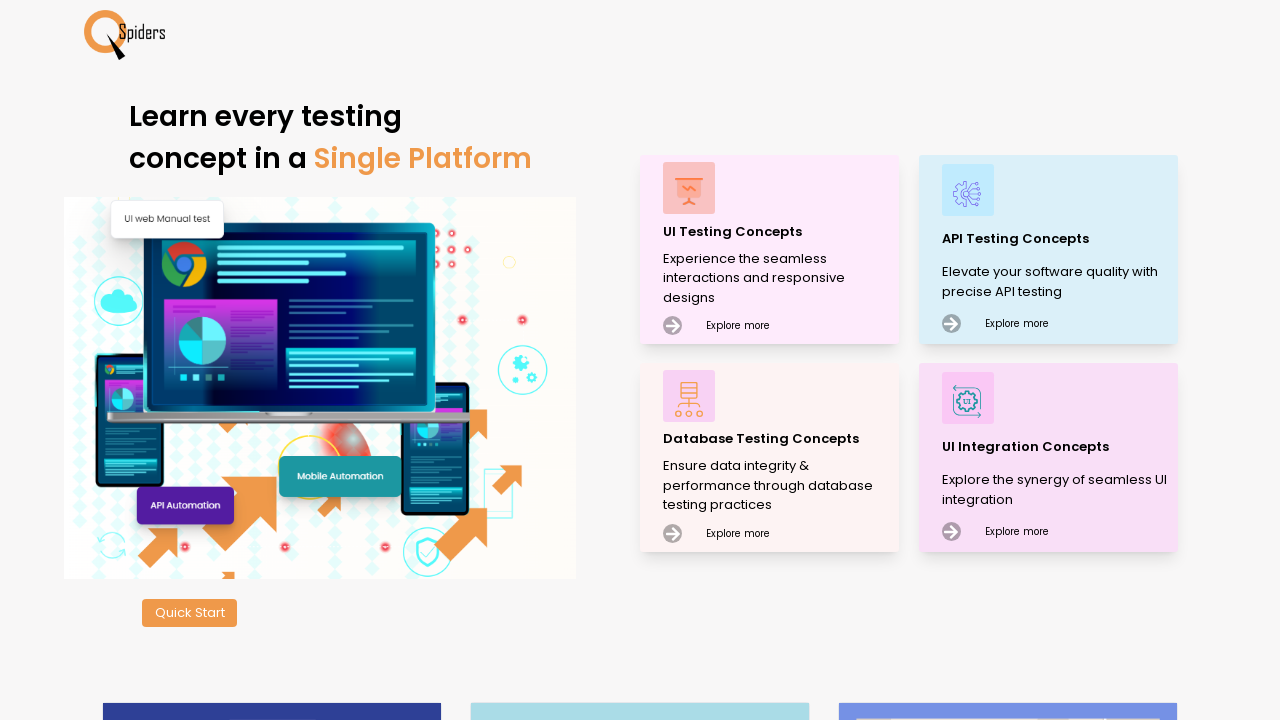

Clicked on UI Testing Concepts at (778, 232) on xpath=//p[text()='UI Testing Concepts']
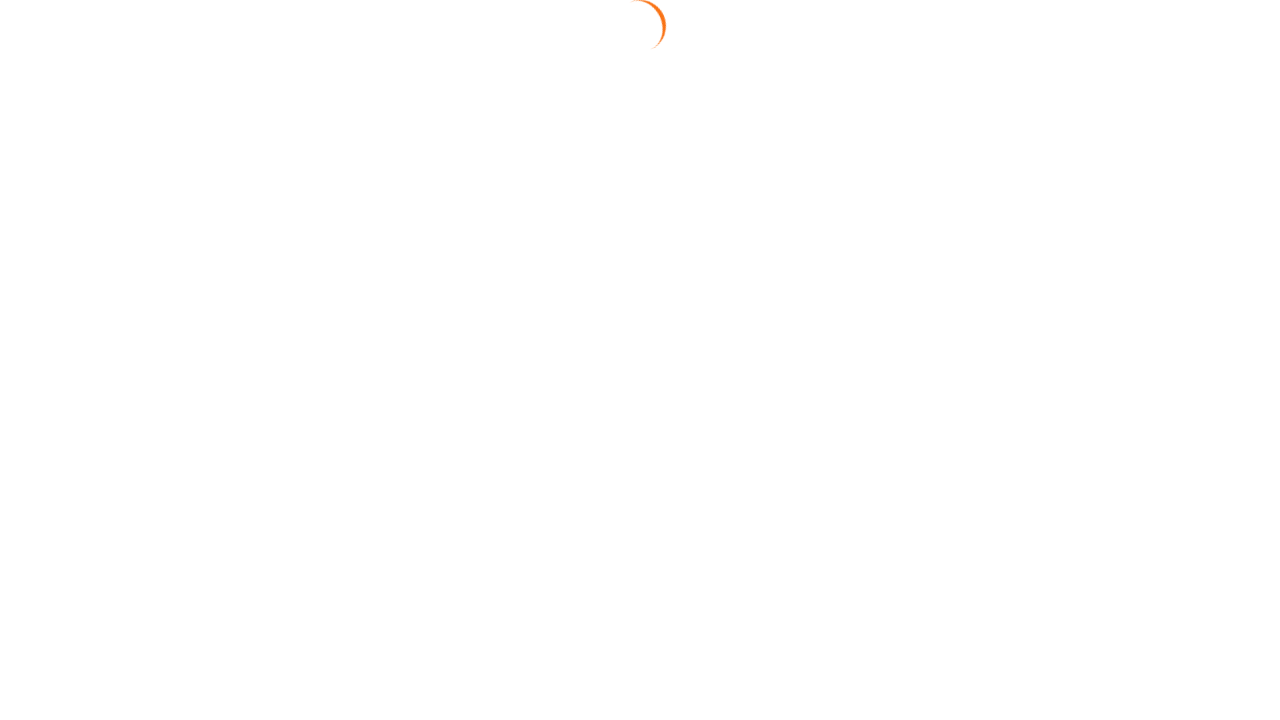

Clicked on Text Field section at (50, 168) on xpath=//section[text()='Text Field']
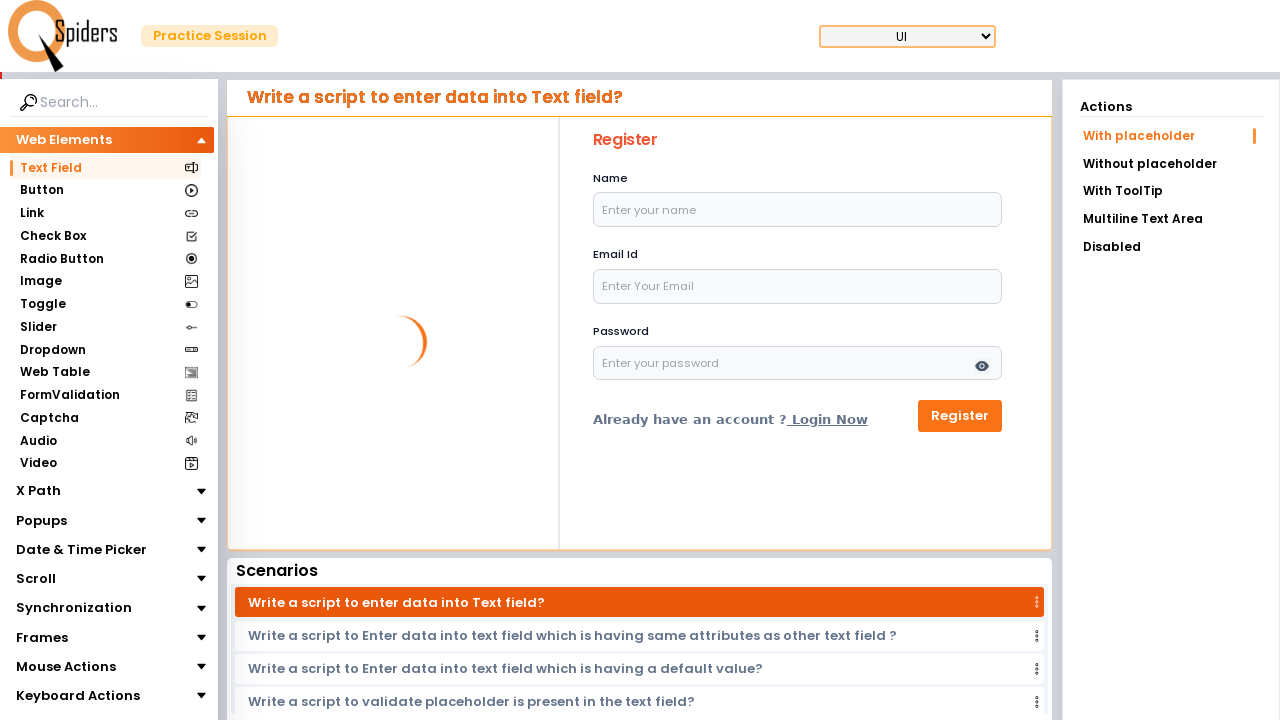

Waited 2 seconds for page to load
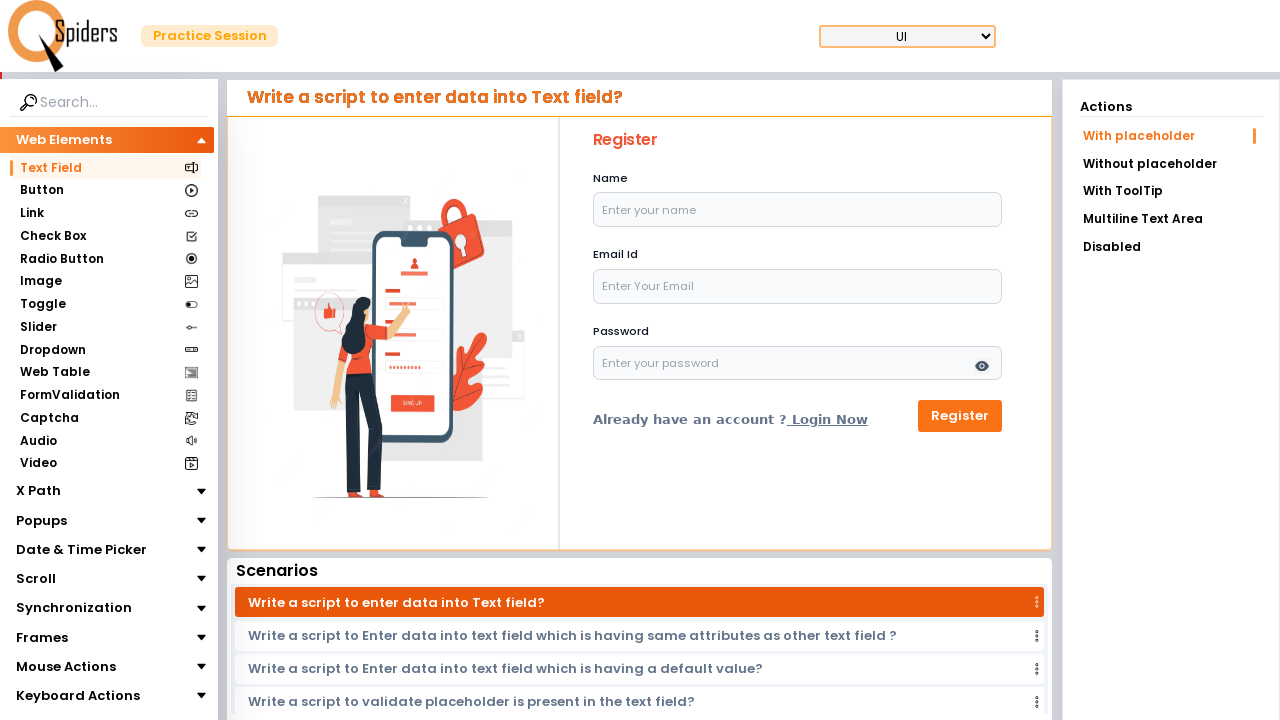

Clicked on Web Table section at (54, 373) on xpath=//section[text()='Web Table']
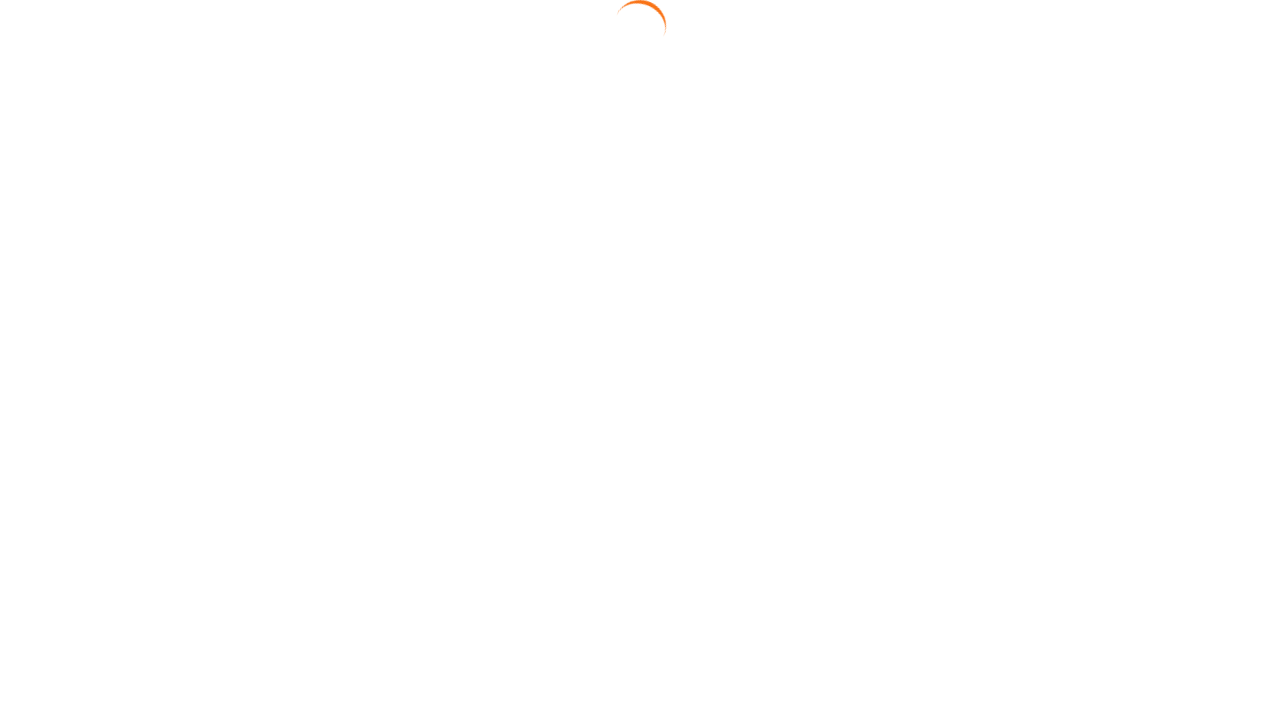

Clicked on Table With Checkbox link at (1170, 246) on xpath=//a[text()='Table With Checkbox']
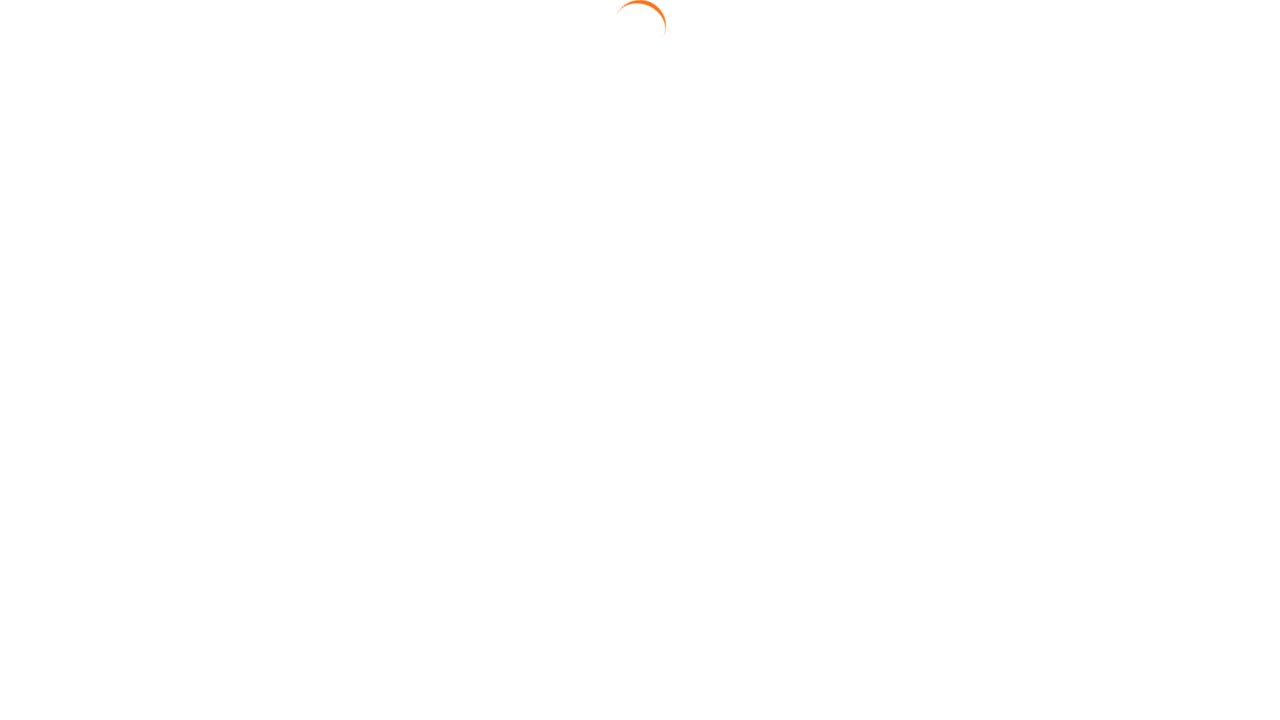

Waited 2 seconds for table to load
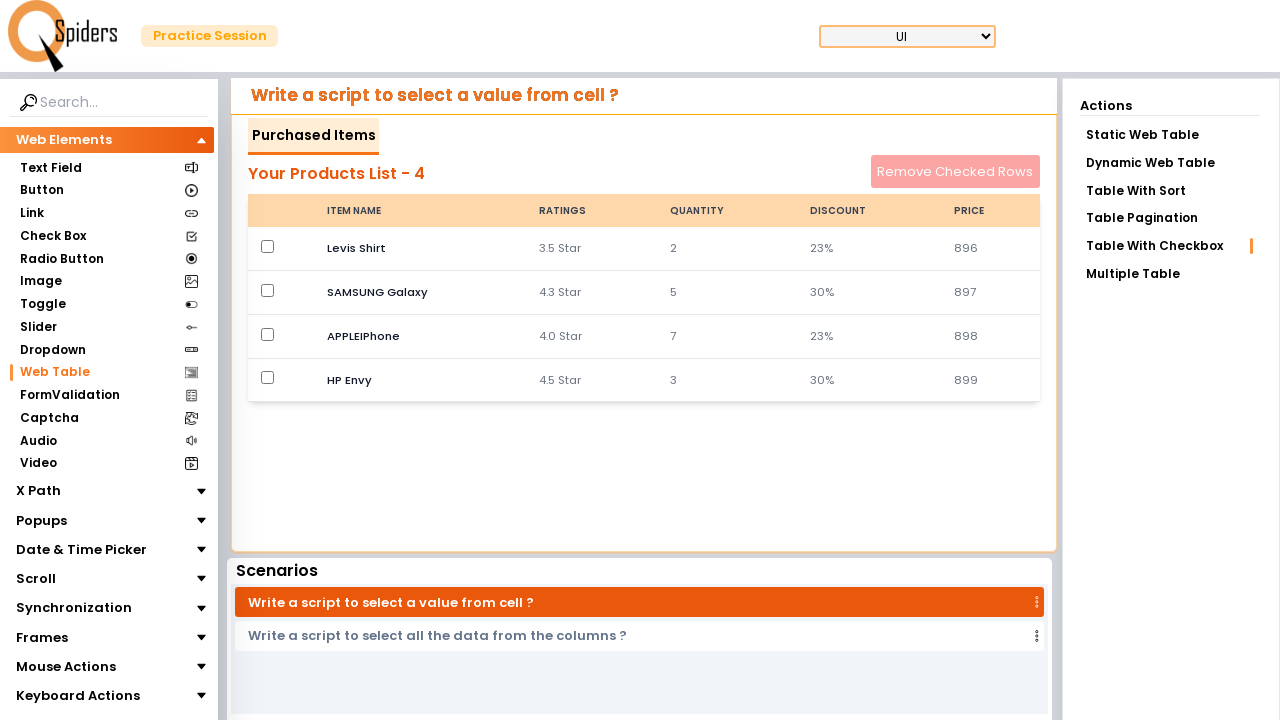

Clicked delete button using JavaScript executor
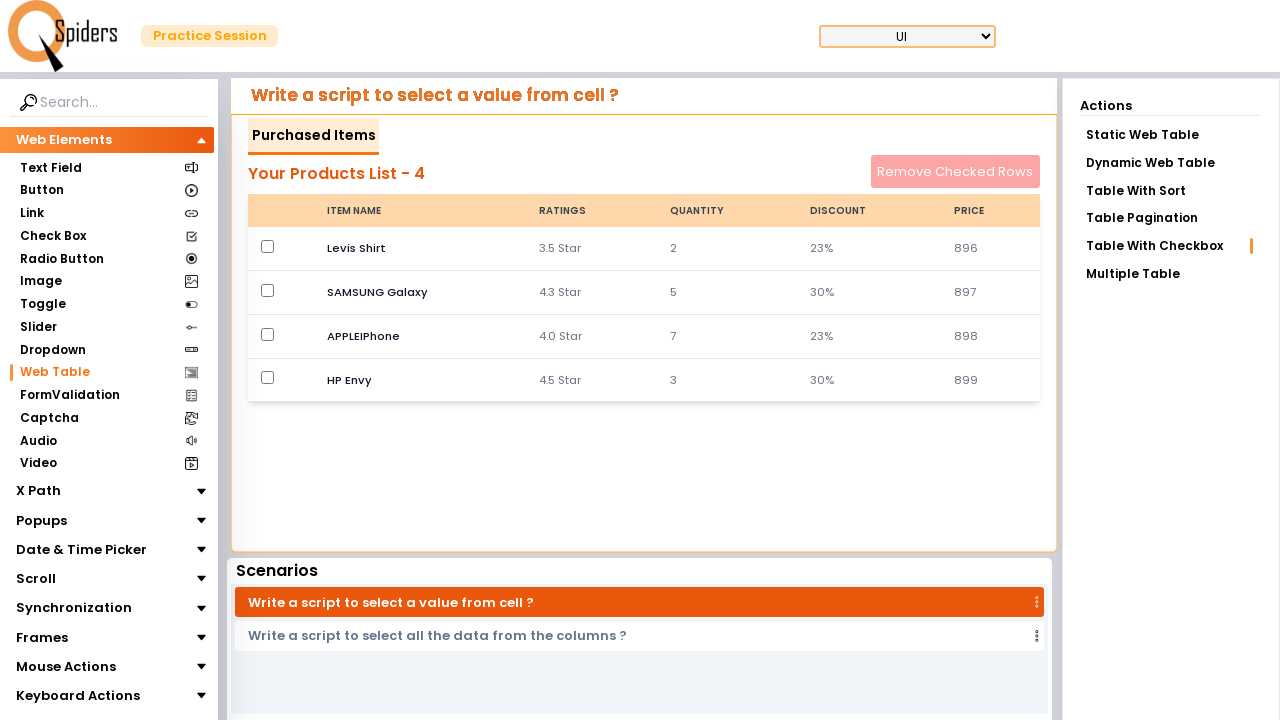

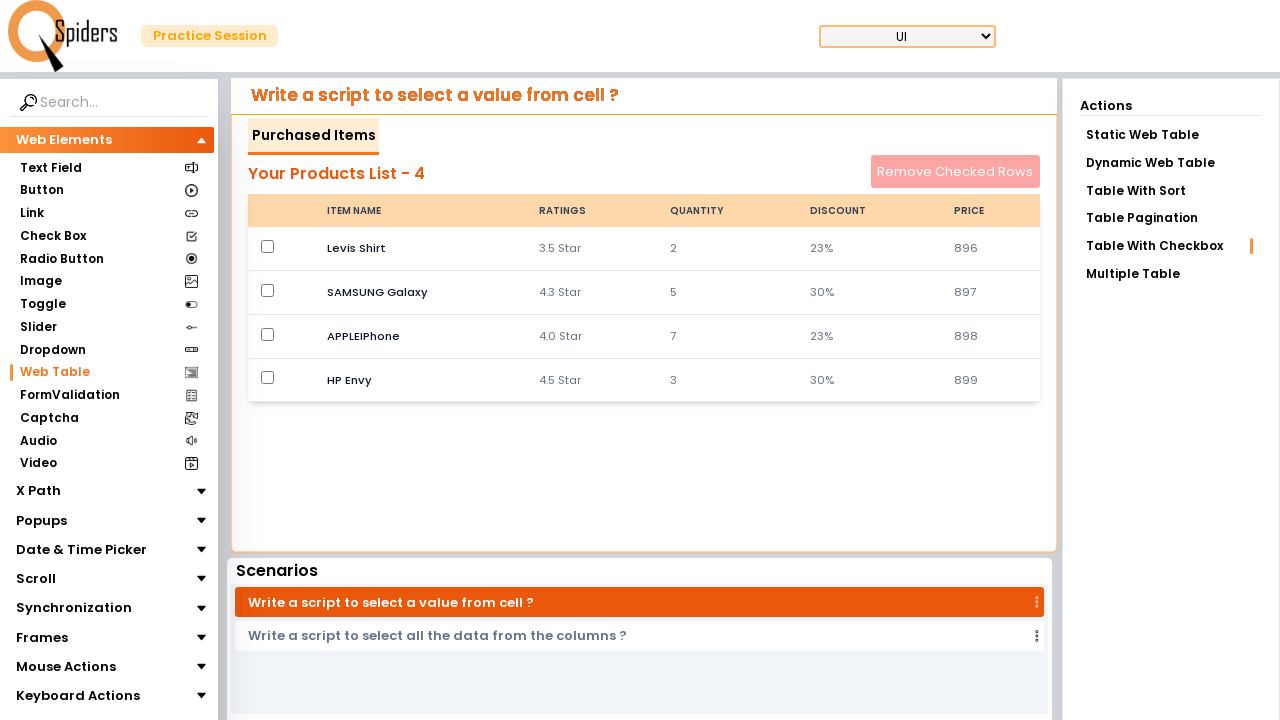